Clicks a calculated link based on math formula, then fills a form with personal information and submits

Starting URL: http://suninjuly.github.io/find_link_text

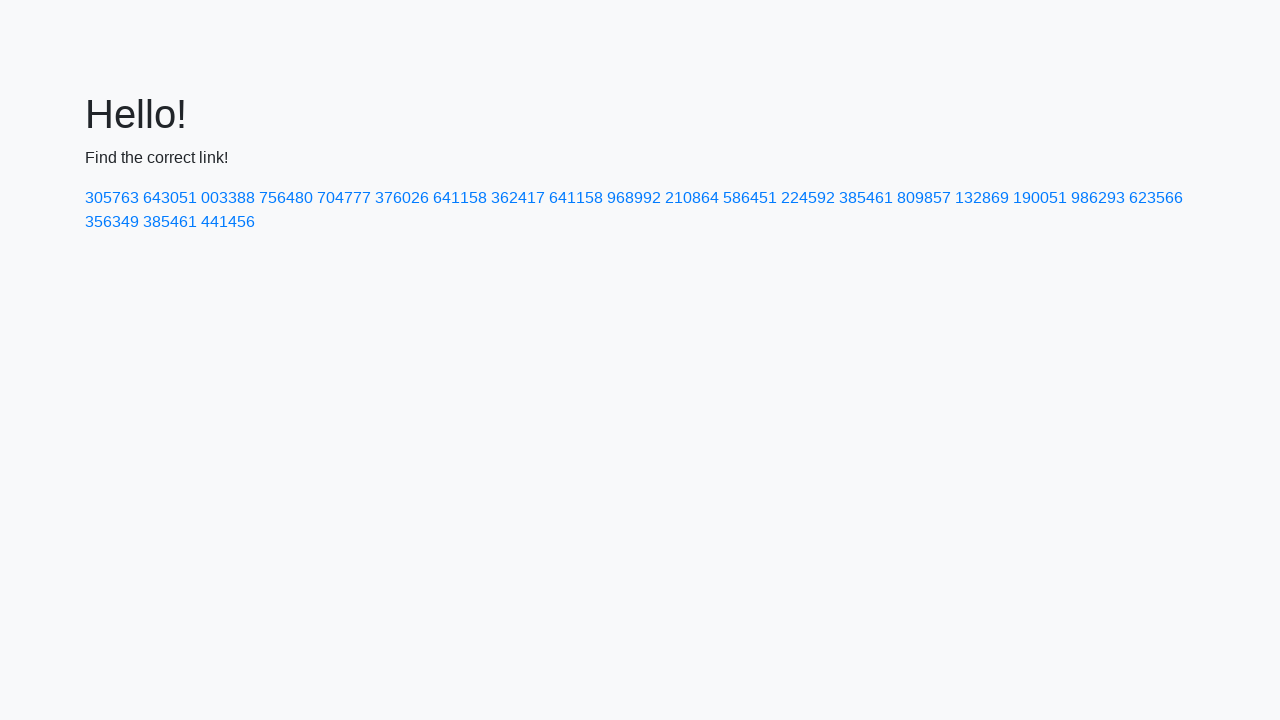

Calculated link text value using math formula: ceil(π^e * 10000)
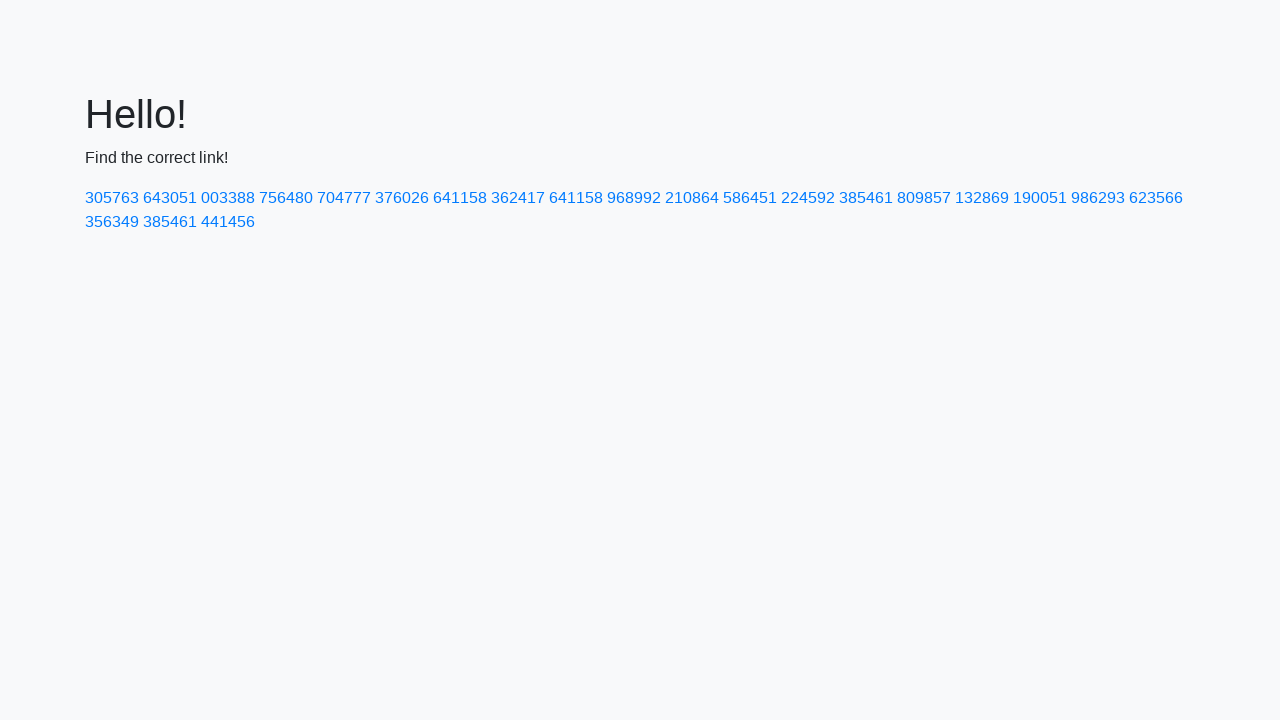

Clicked calculated link with text '224592' at (808, 198) on text=224592
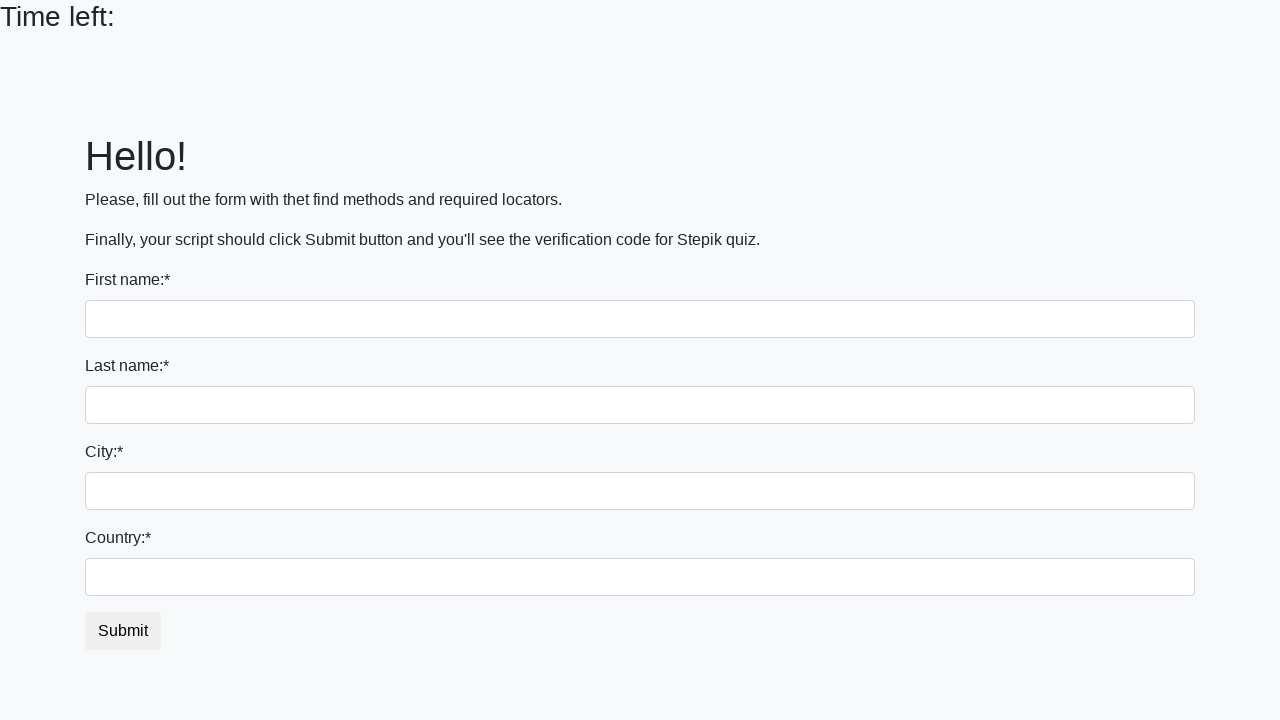

Filled first name field with 'Ivan' on input >> nth=0
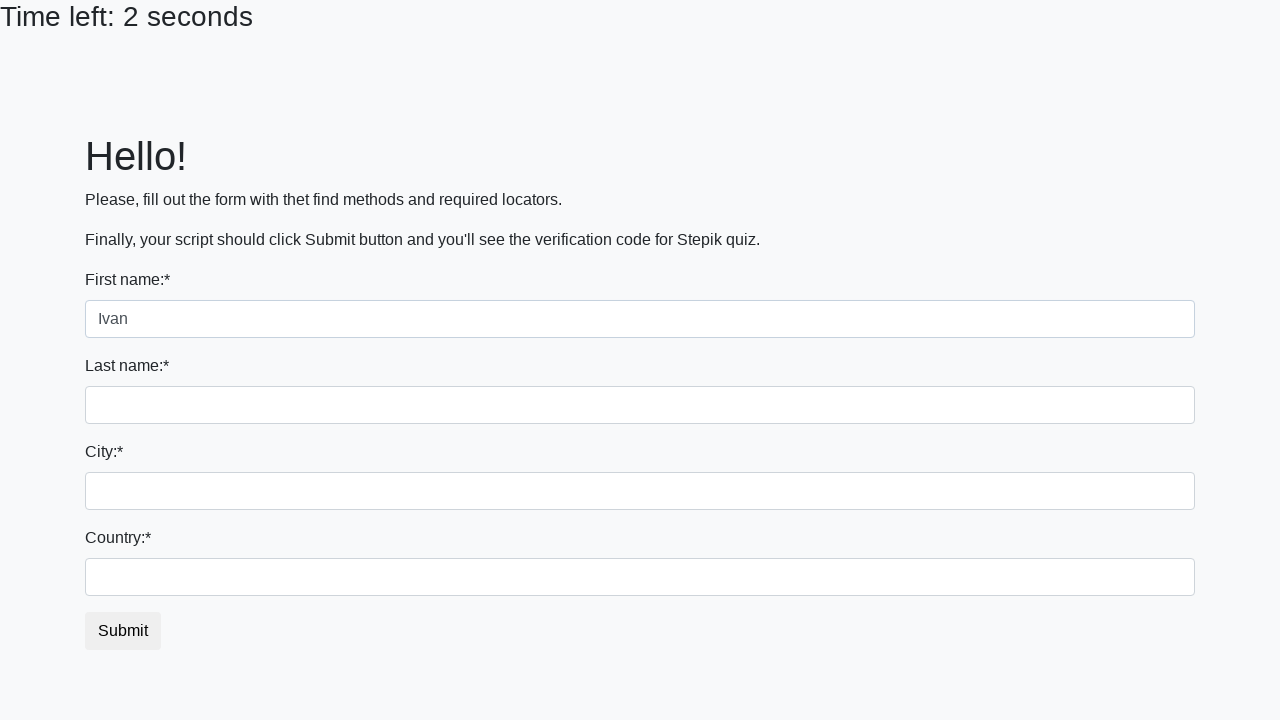

Filled last name field with 'Petrov' on input[name='last_name']
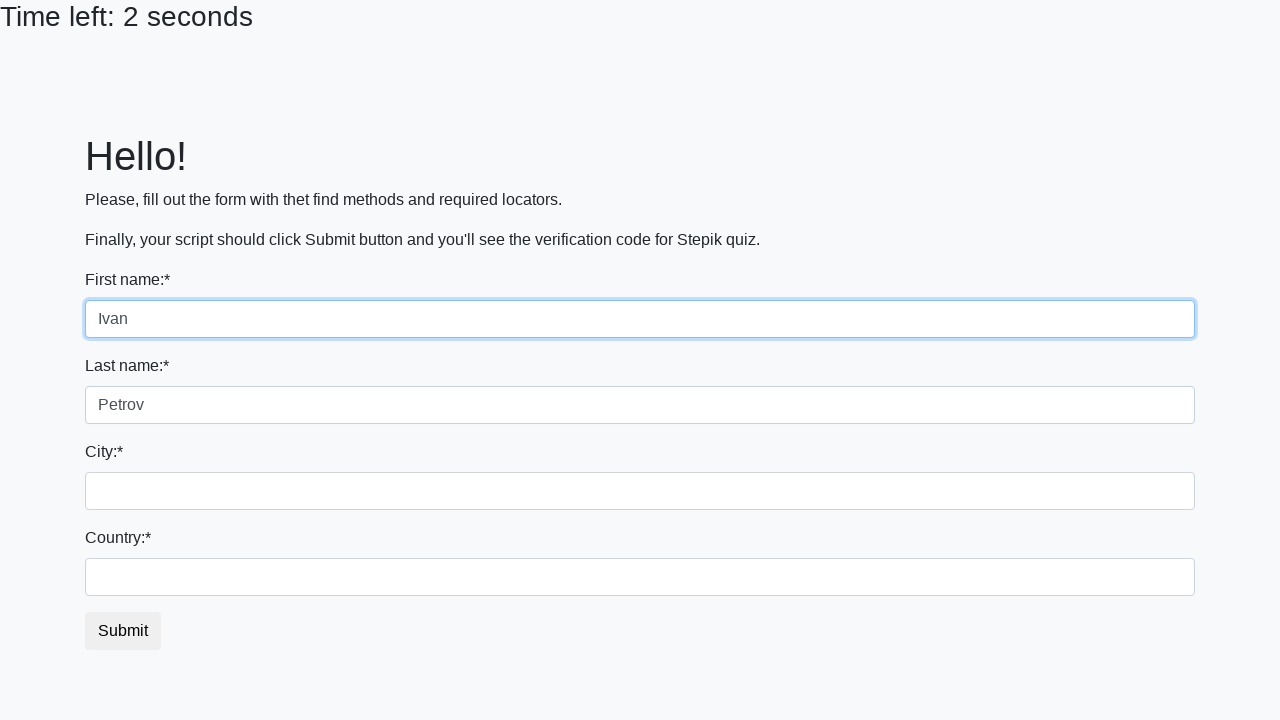

Filled city field with 'Smolensk' on input.city
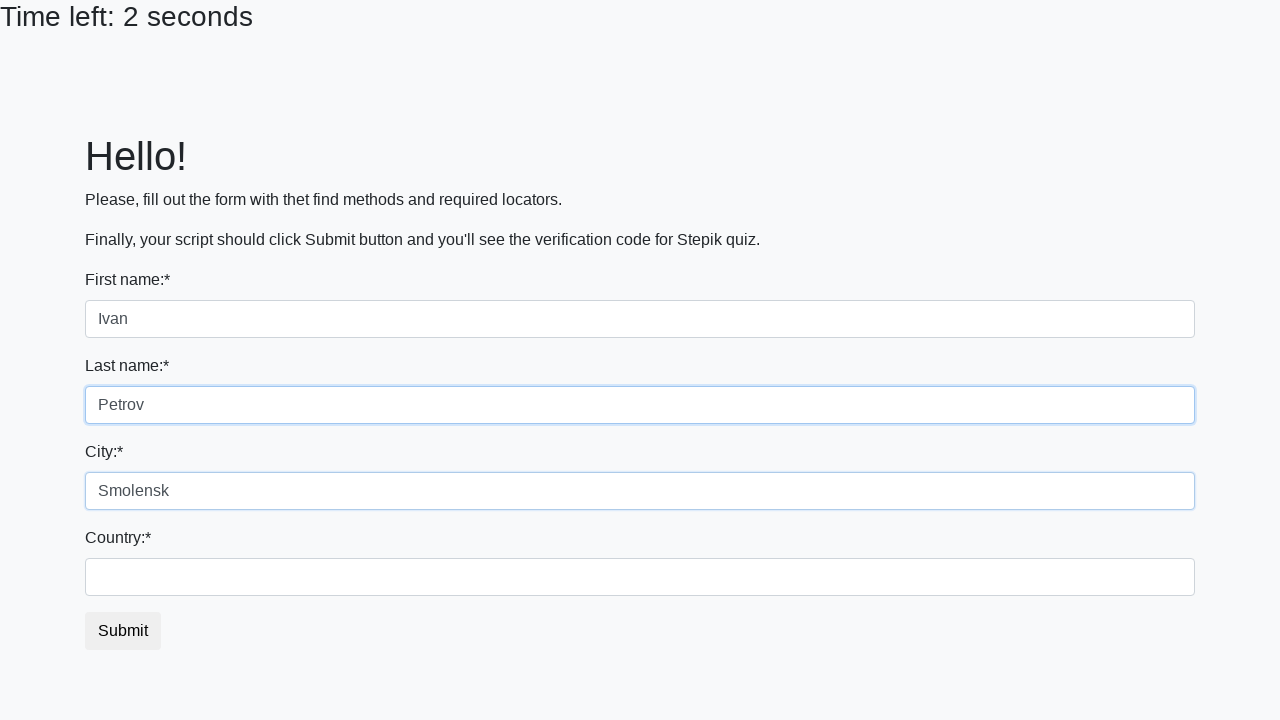

Filled country field with 'Russia' on #country
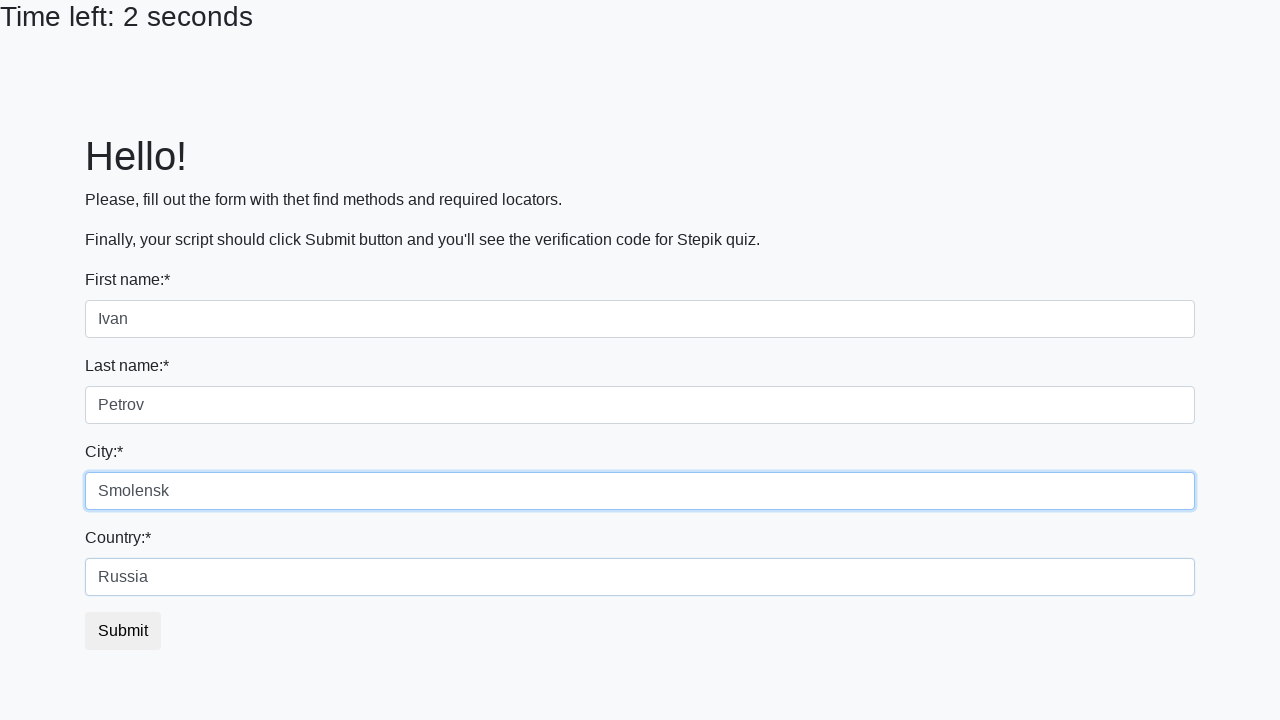

Clicked form submit button at (123, 631) on button.btn
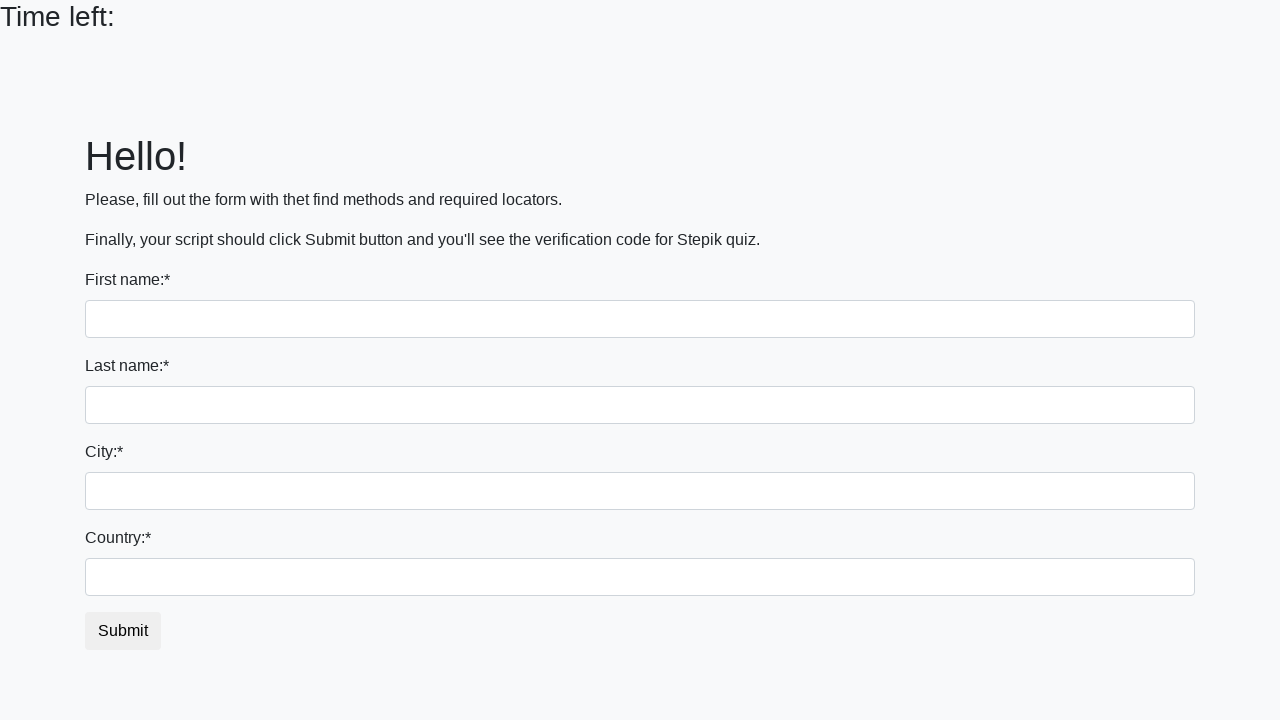

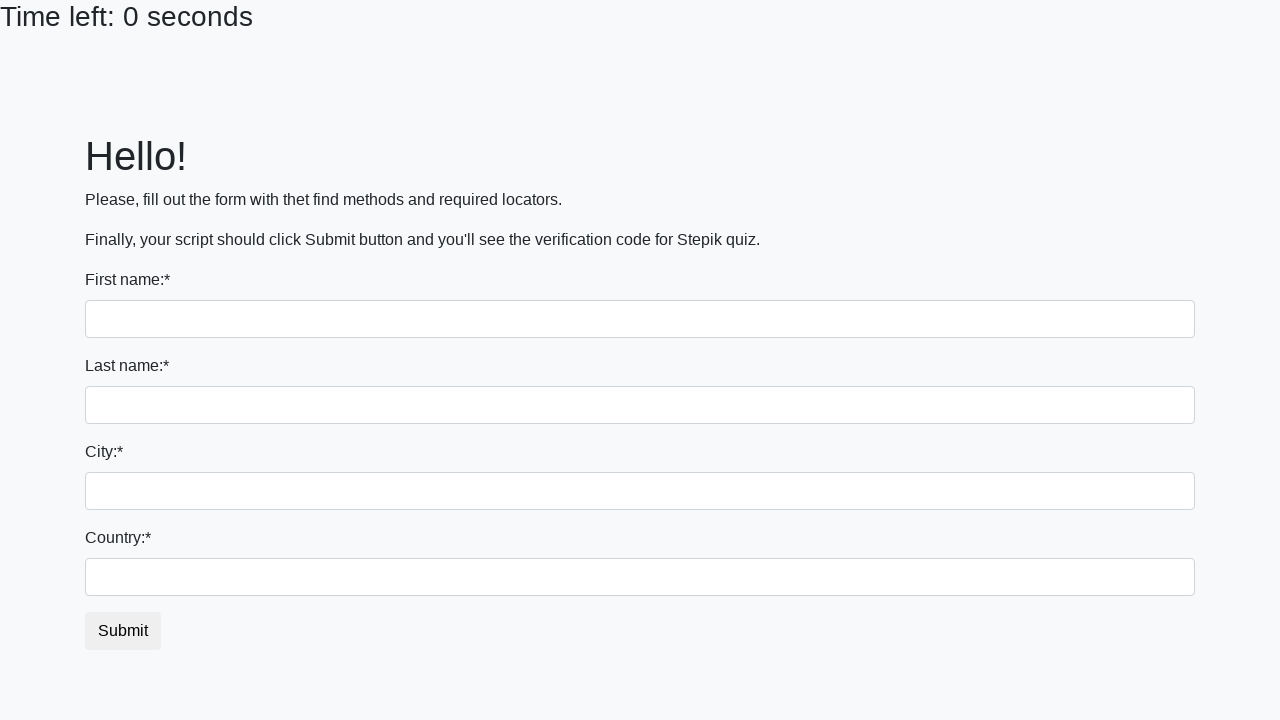